Tests the shopping cart functionality by navigating to the shop page, adding multiple products to the cart, and verifying the items appear correctly in the cart with the expected quantities.

Starting URL: http://jupiter.cloud.planittesting.com

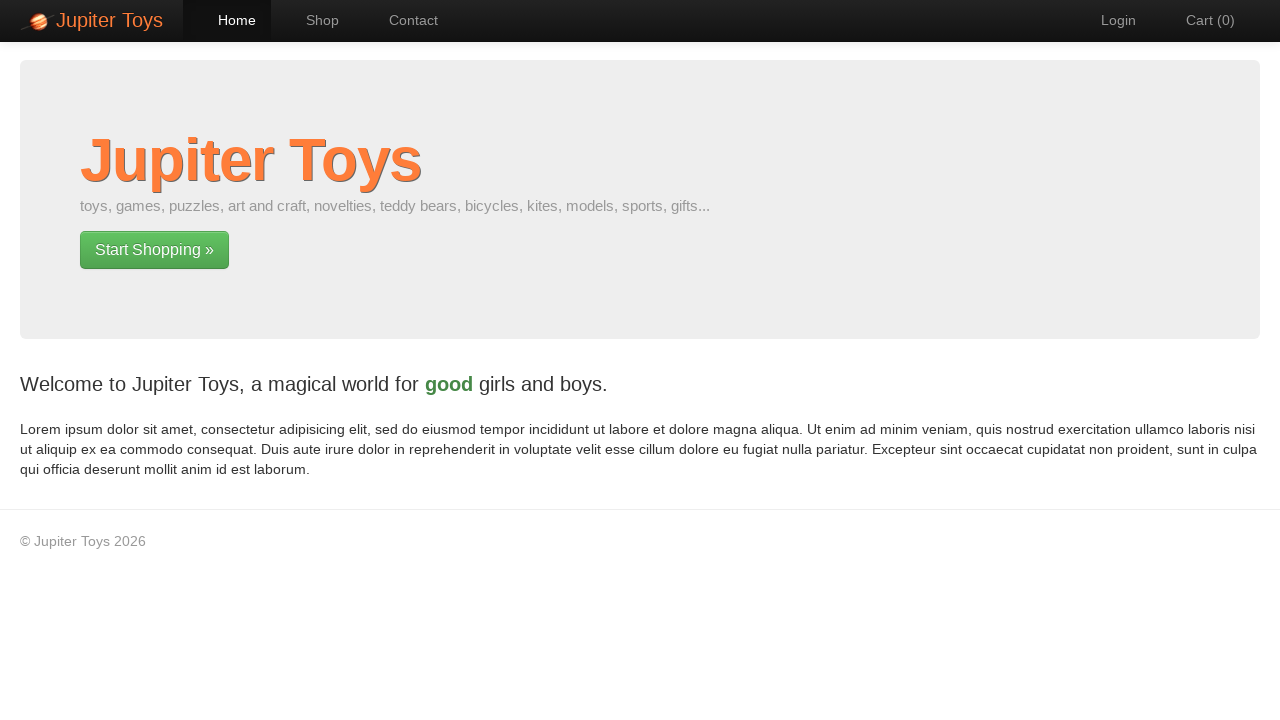

Clicked shop navigation link at (312, 20) on #nav-shop
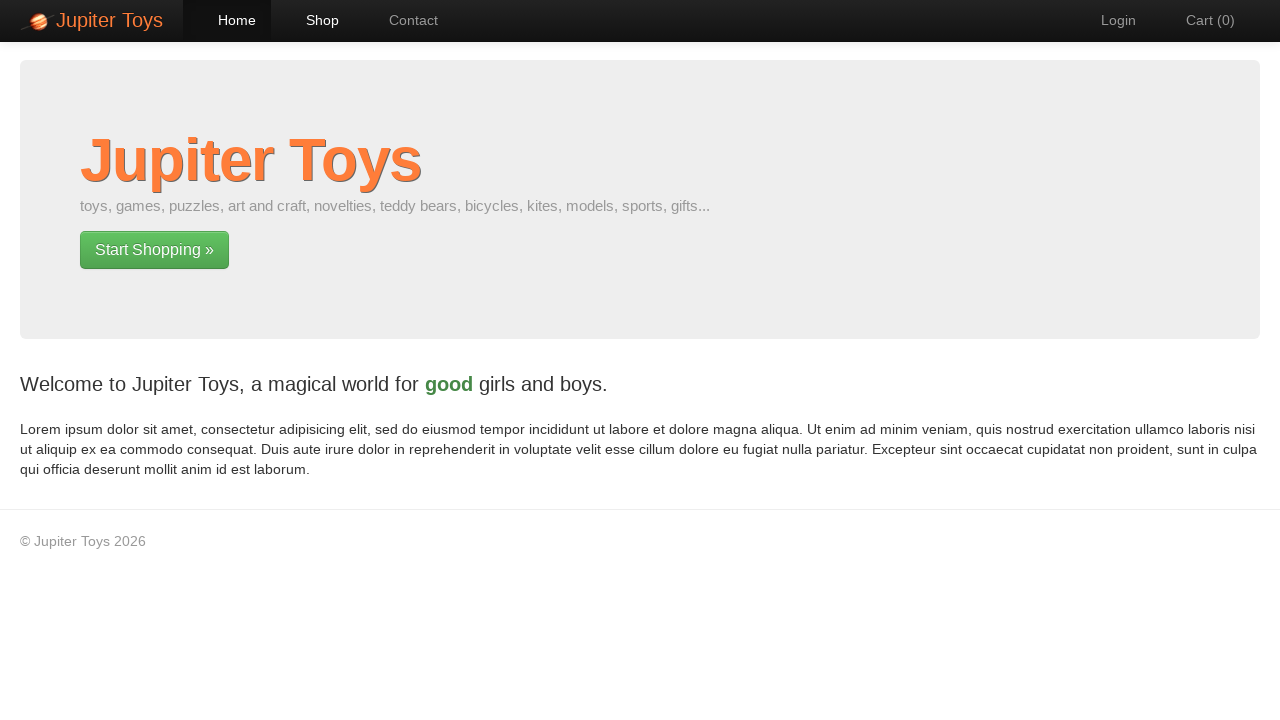

Products loaded on shop page
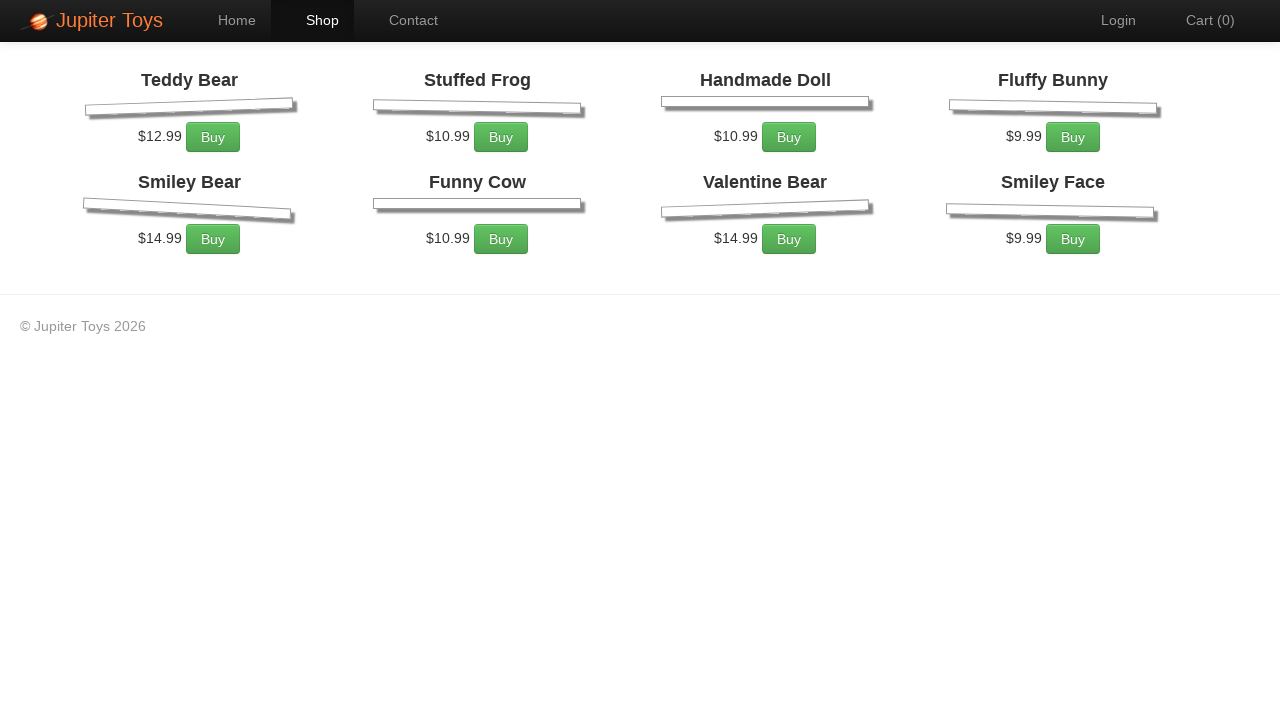

Added first Stuffed Frog item to cart at (501, 137) on li:nth-of-type(2) .btn.btn-success
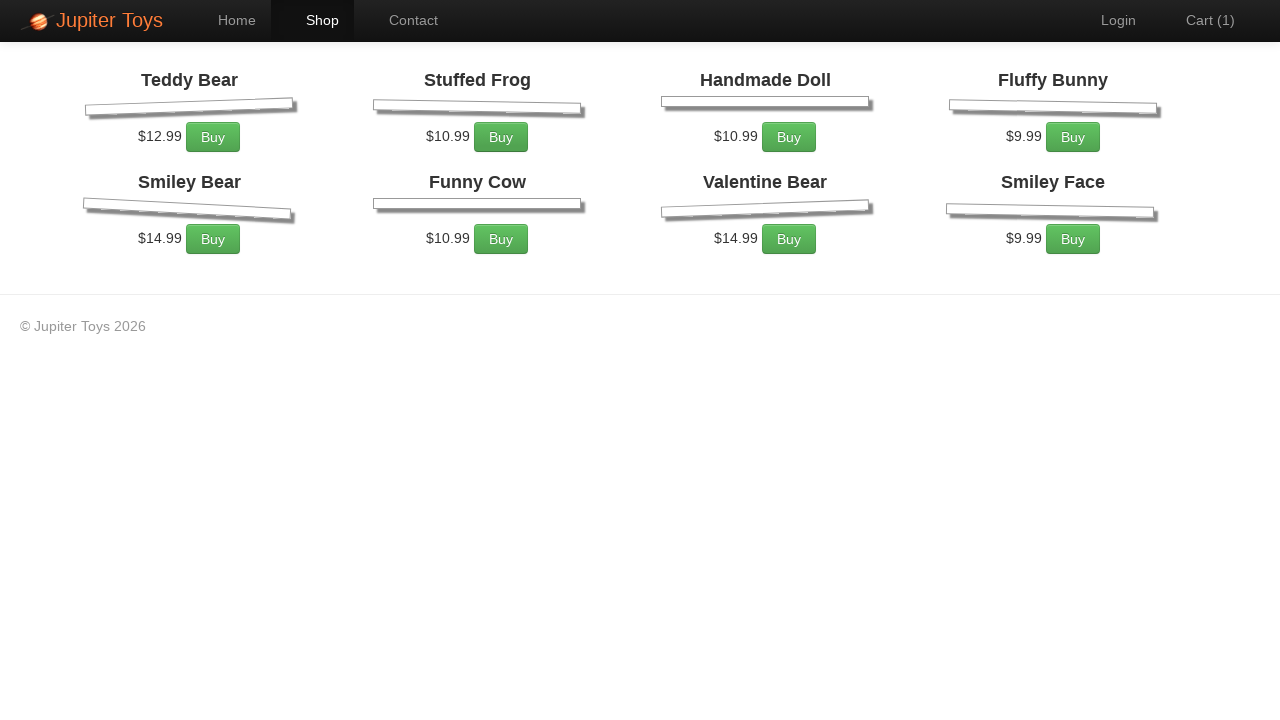

Added second Stuffed Frog item to cart at (501, 270) on li:nth-of-type(2) .btn.btn-success
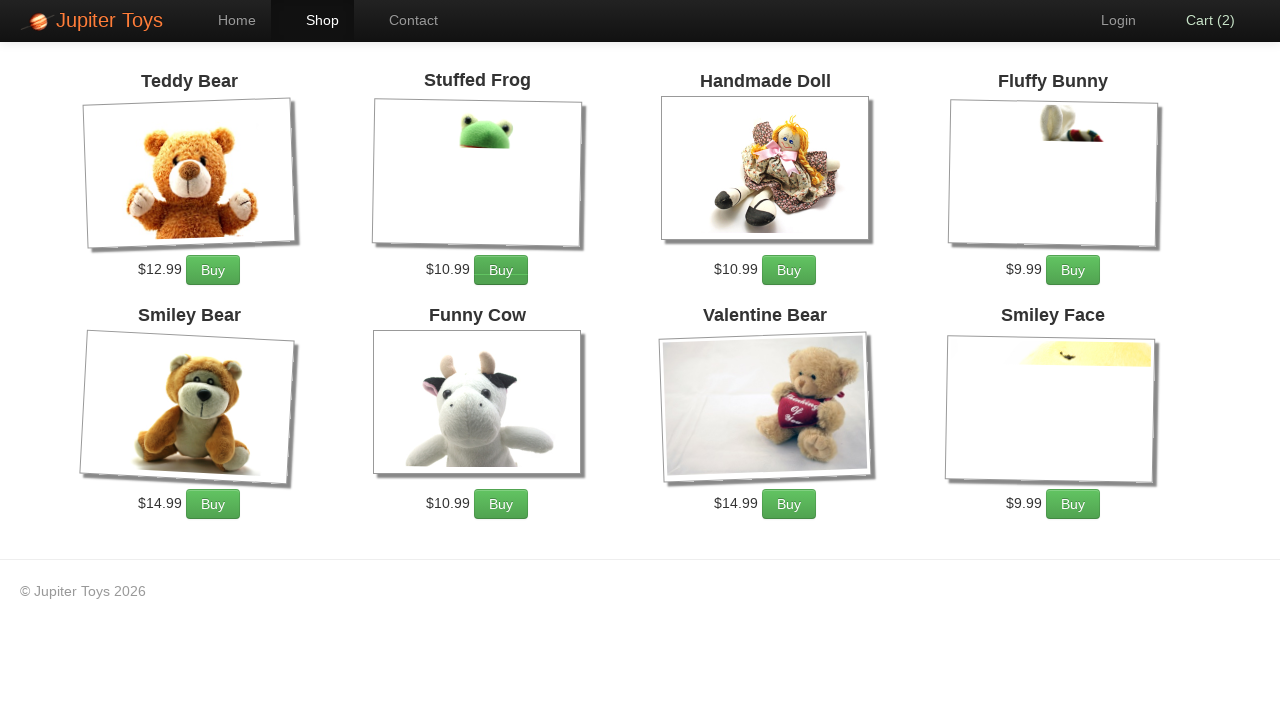

Added Fluffy Bunny item to cart at (1073, 270) on li:nth-of-type(4) .btn.btn-success
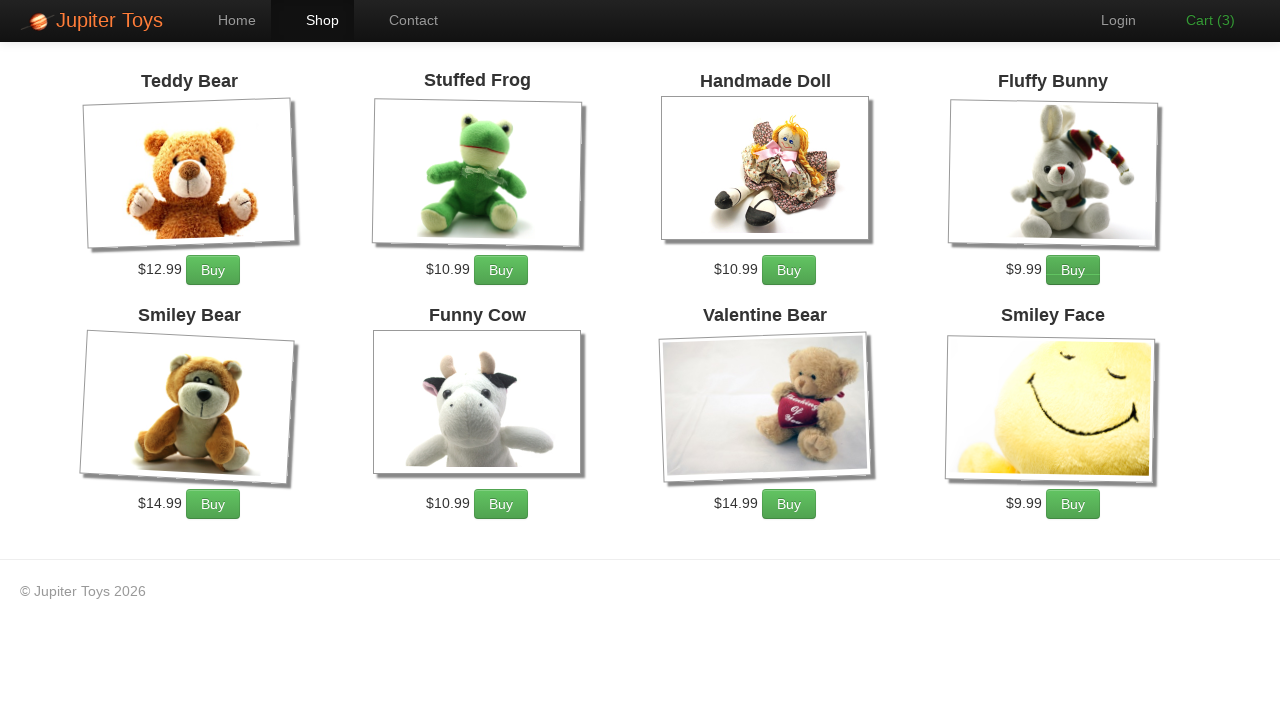

Clicked cart menu to view shopping cart at (1226, 20) on .cart-count.ng-binding
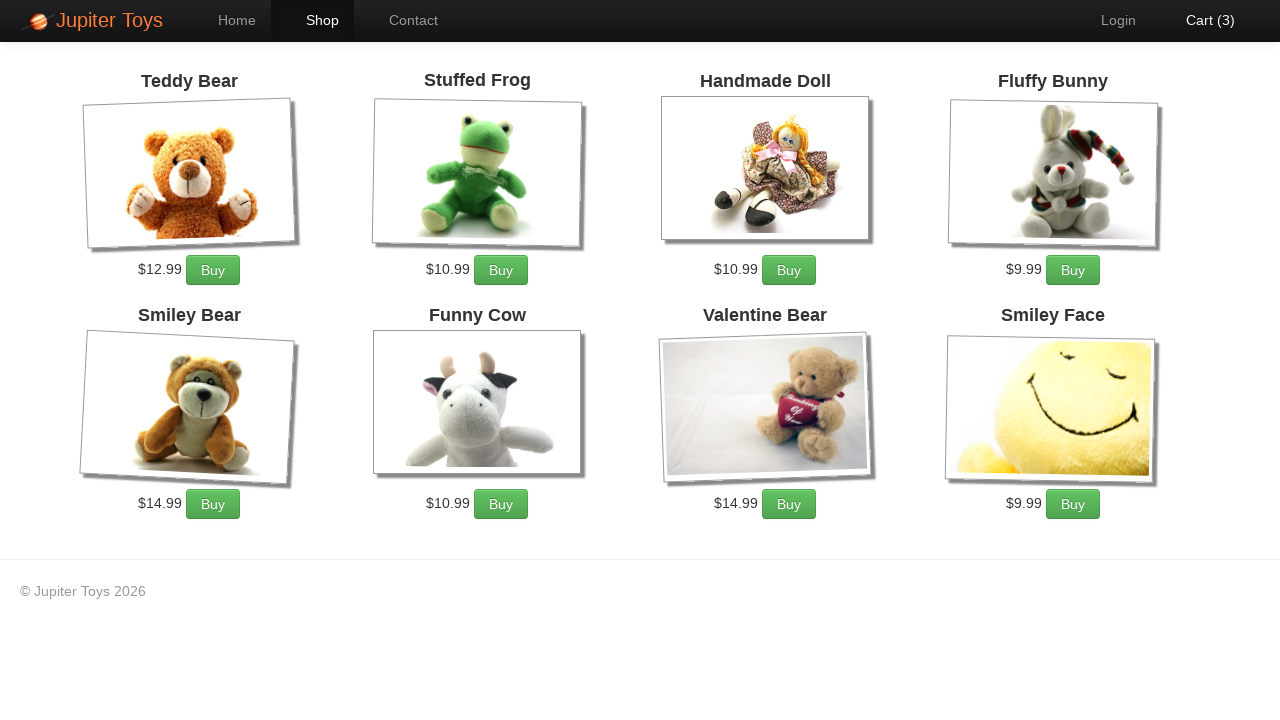

Cart page loaded with checkout button visible
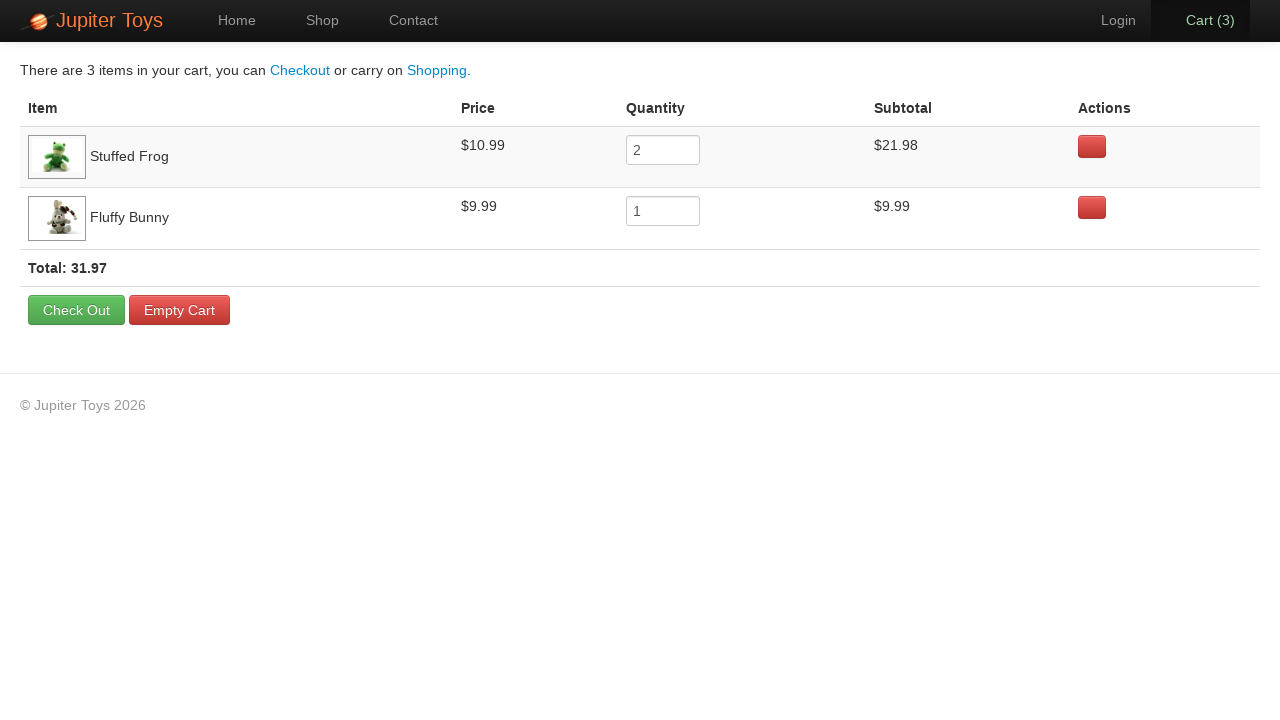

Cart message displayed with item count
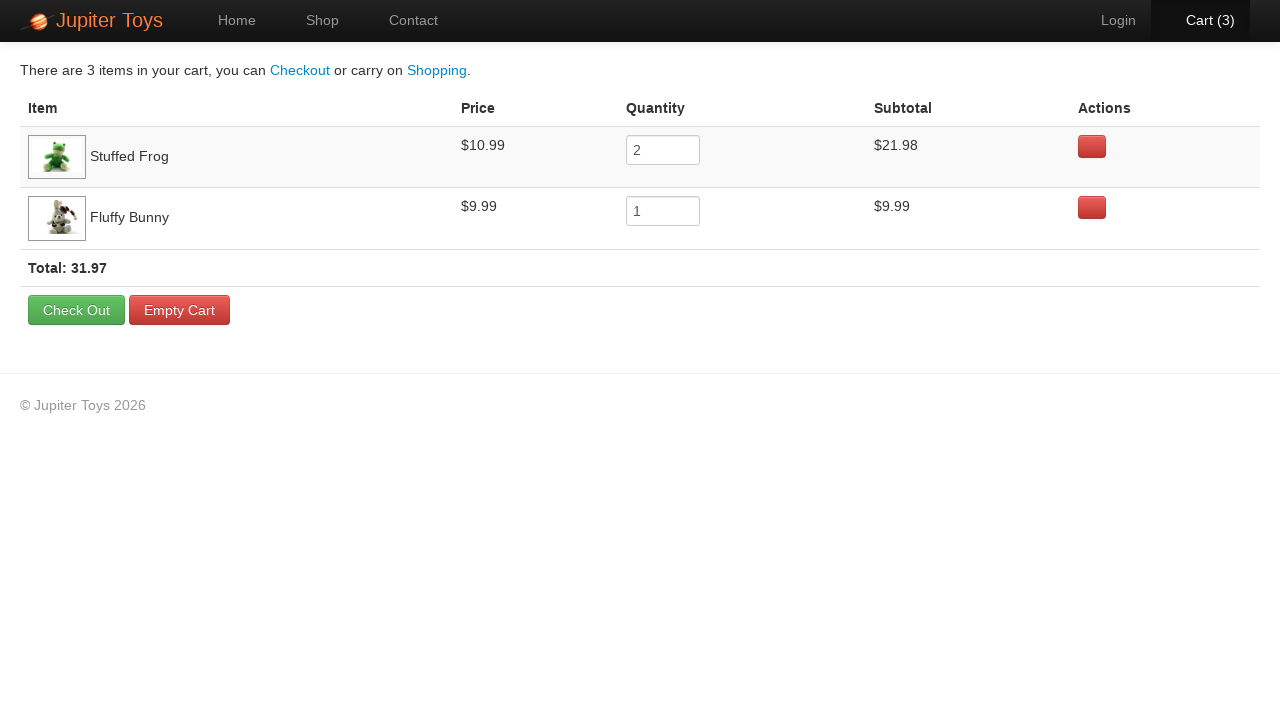

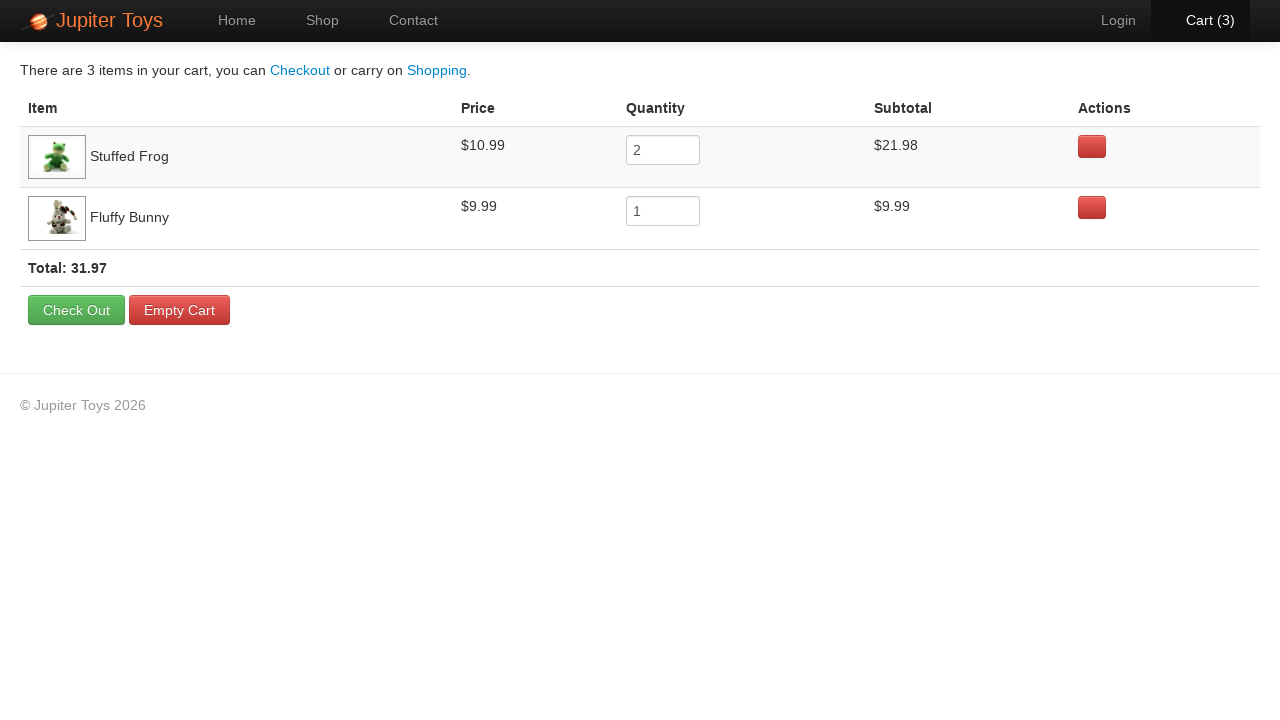